Tests a simple form demo by navigating through the practice site, clicking on the Simple Form Demo link, entering text in a text box, and clicking the show message button.

Starting URL: http://syntaxprojects.com/index.php

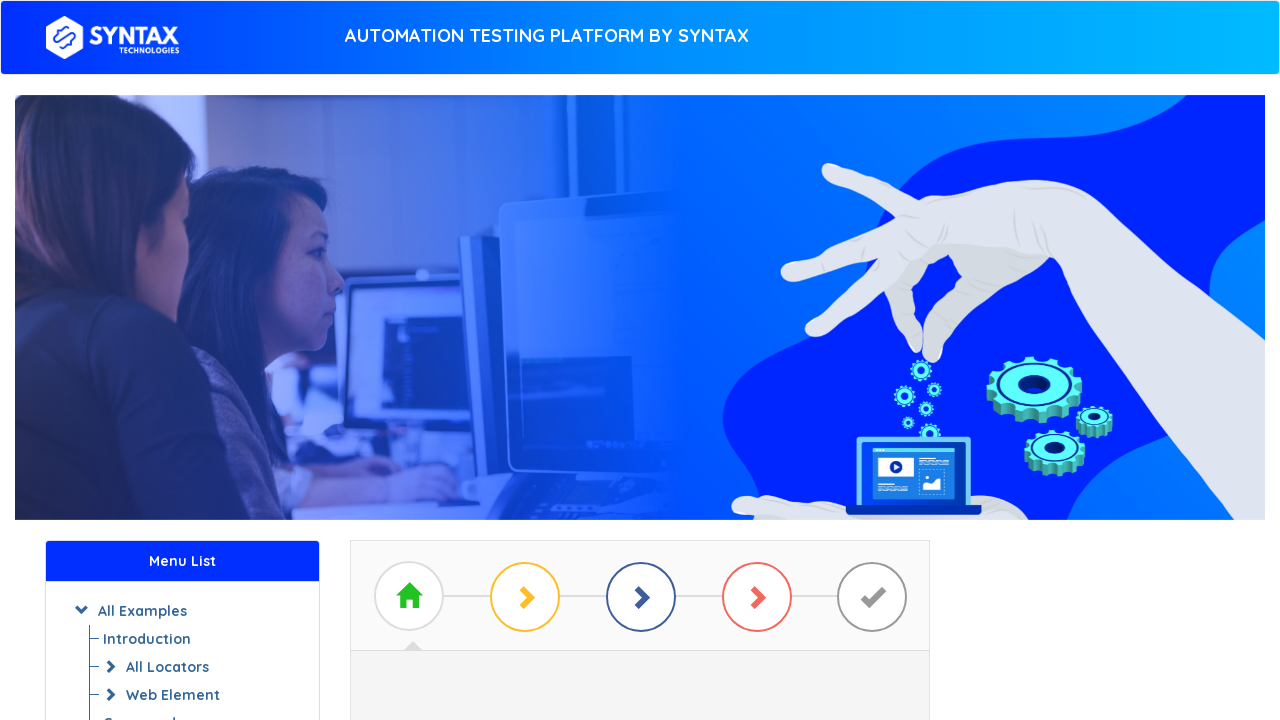

Clicked 'Start Practicing' button at (640, 372) on a.btn.btn-success.btn-outline-rounded.green >> nth=0
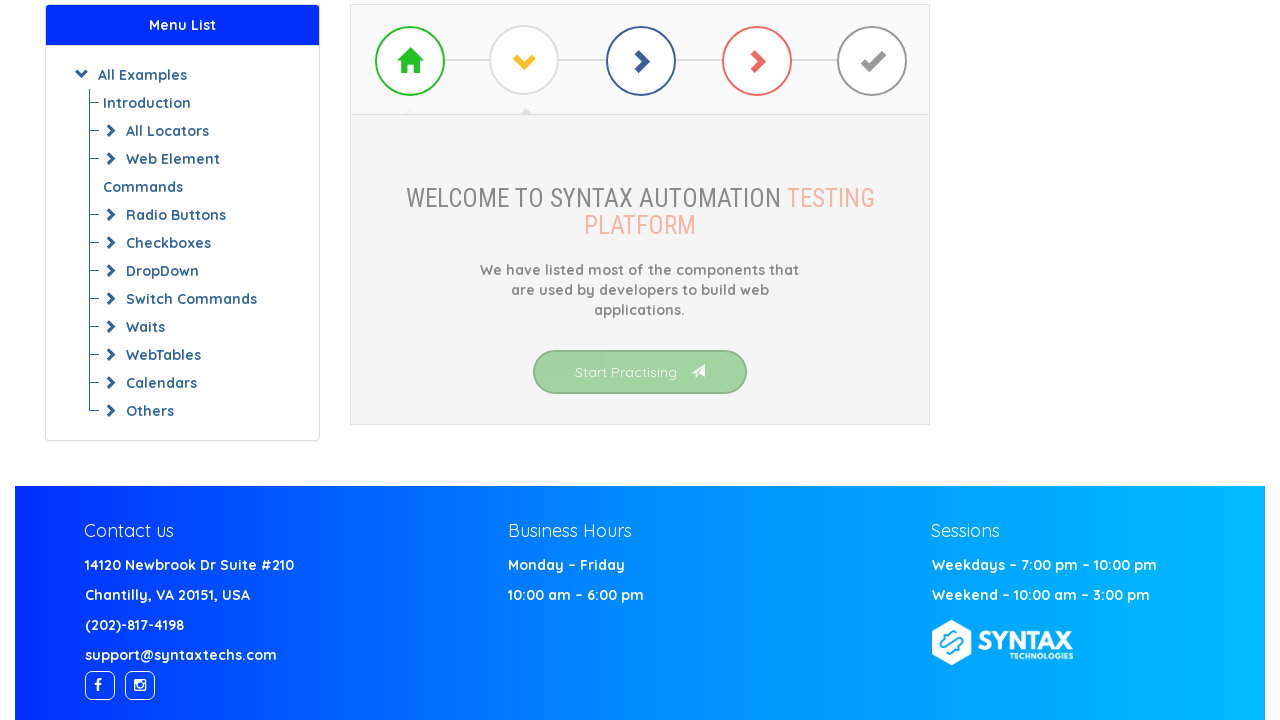

Waited for page to load after clicking Start Practicing
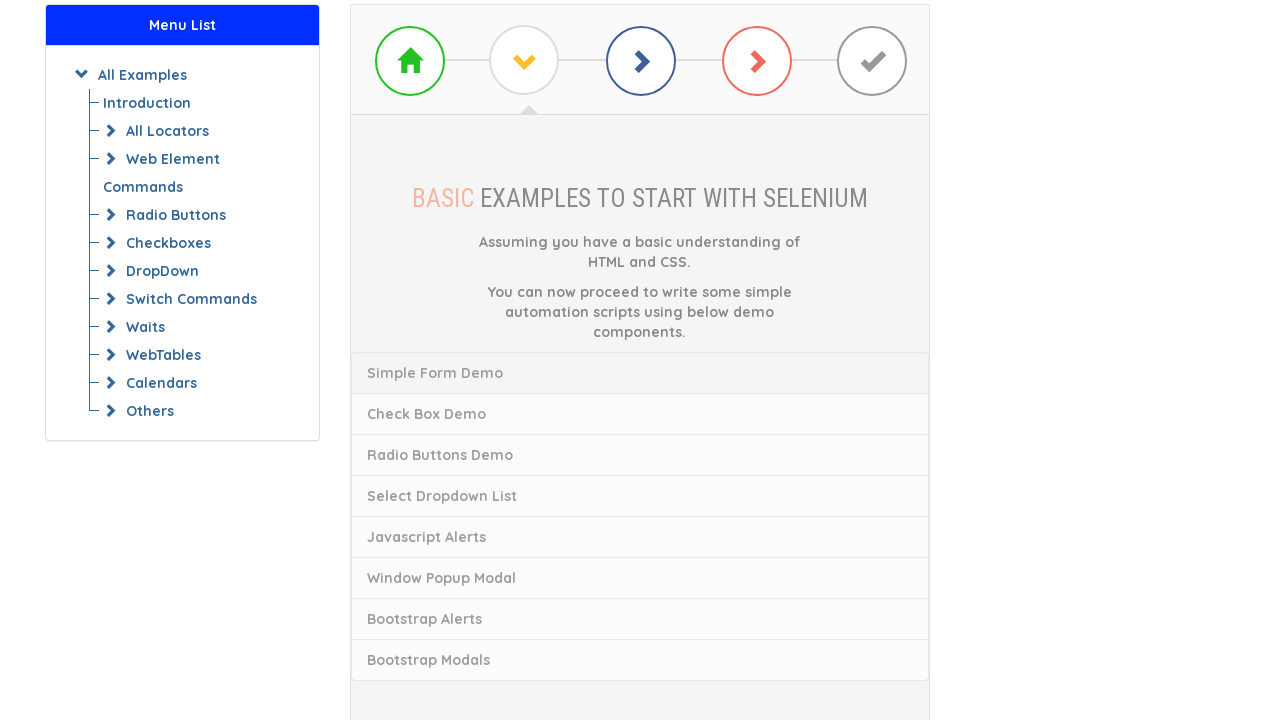

Clicked Simple Form Demo link at (640, 373) on xpath=//a[text()='Check Box Demo']/preceding-sibling::a
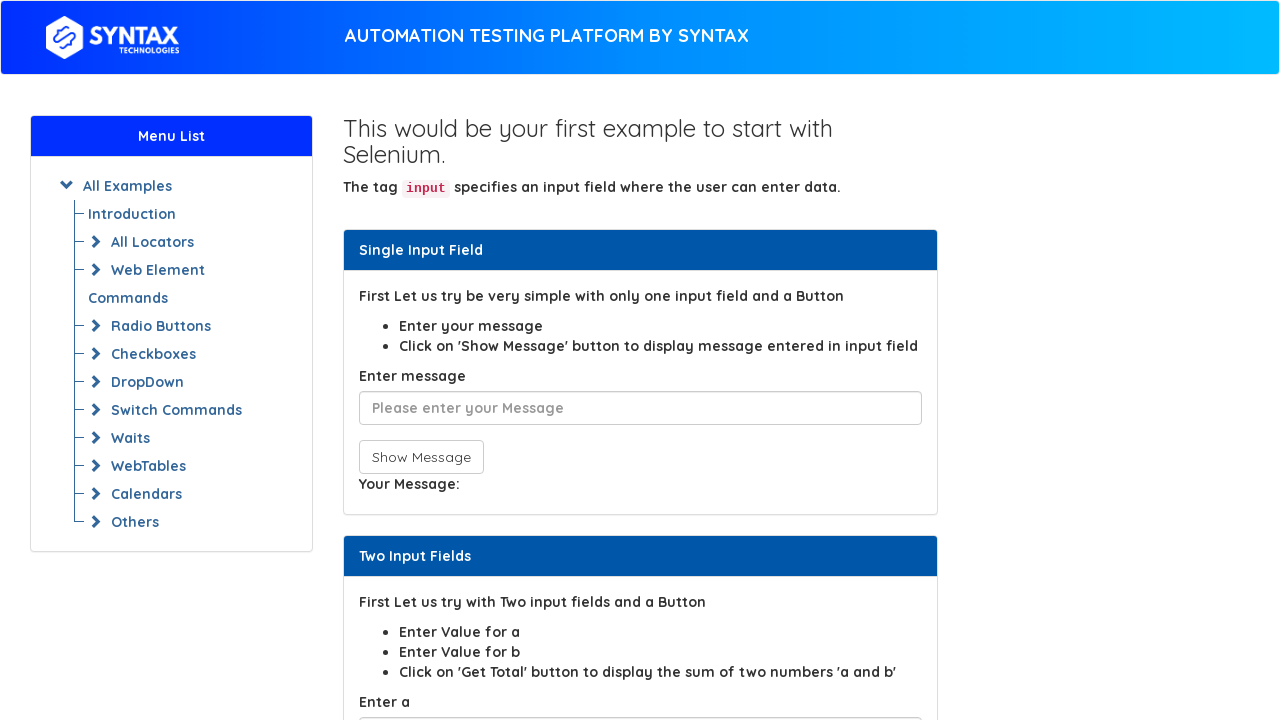

Waited for Simple Form Demo page to load
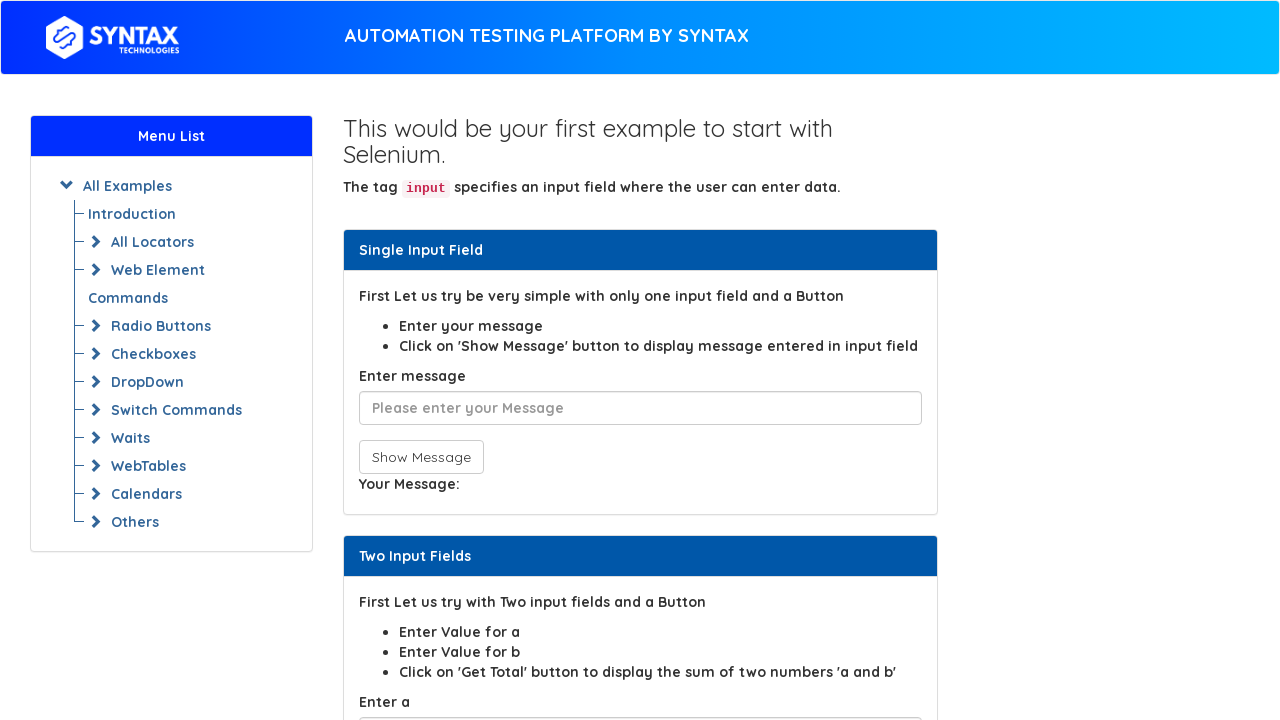

Entered 'Hello World' in the text input field on input[placeholder^='Please']
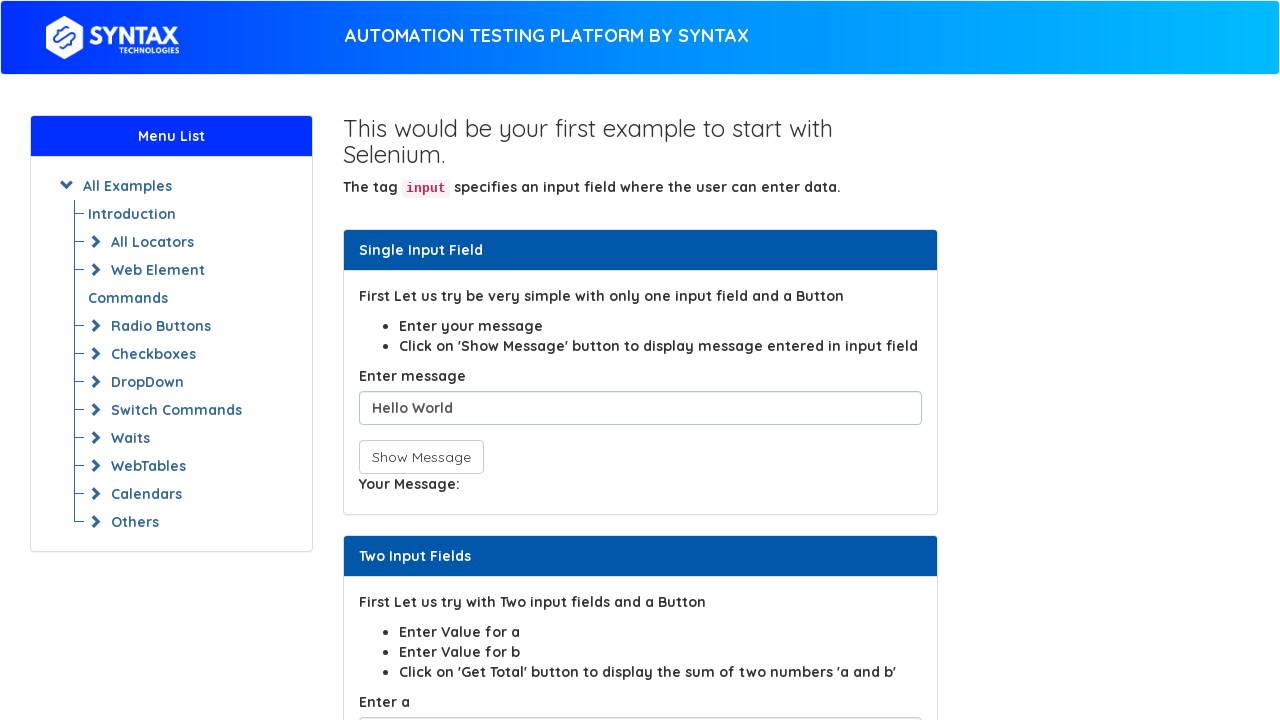

Clicked 'Show Message' button at (421, 457) on button[onclick*='show']
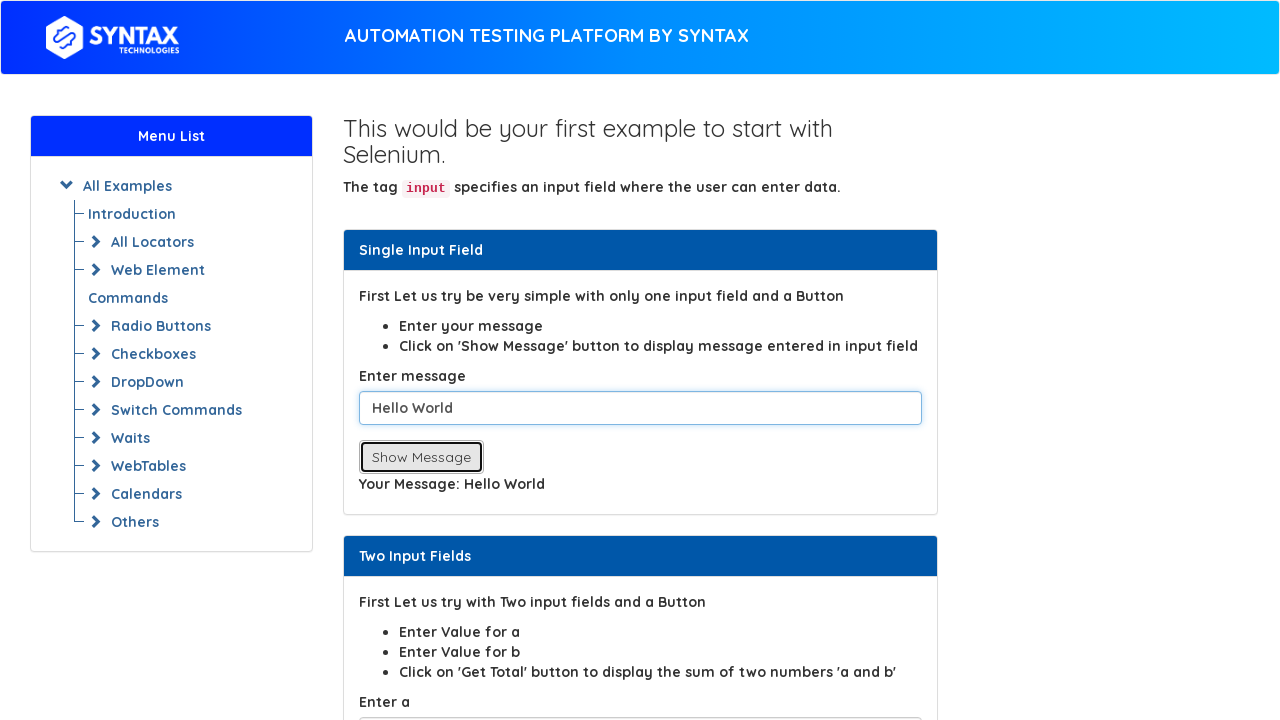

Waited for message to display
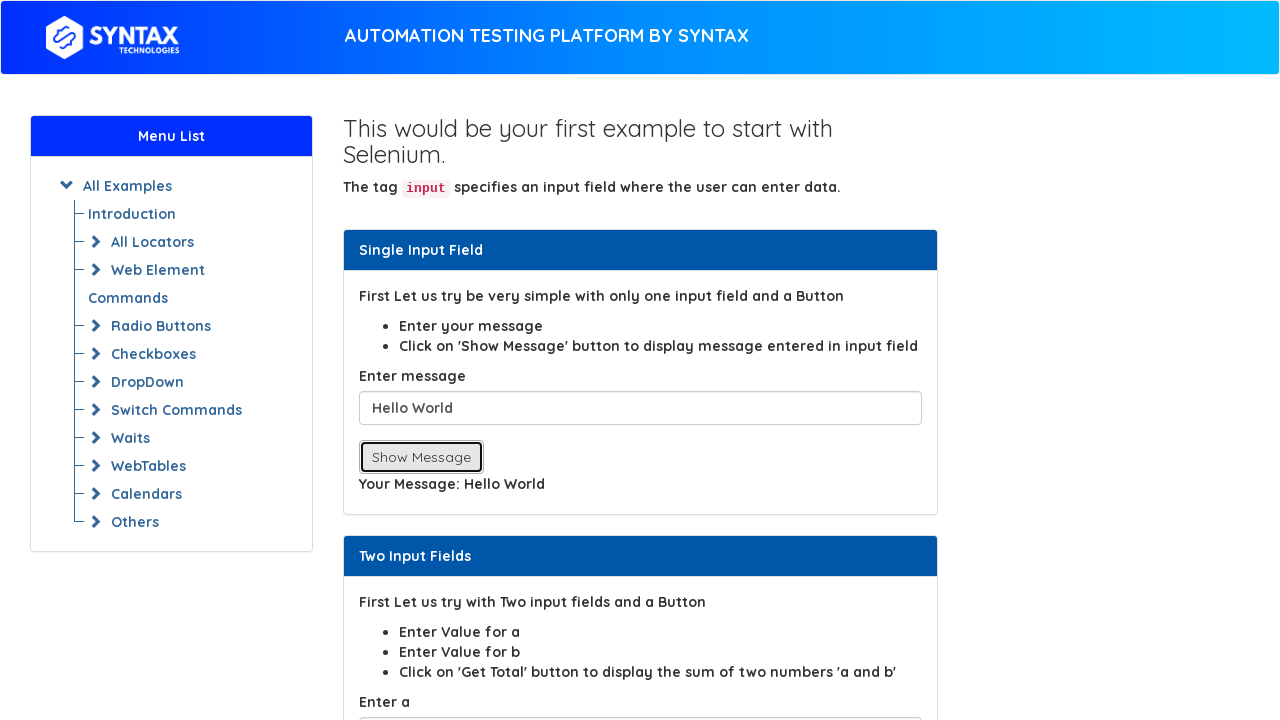

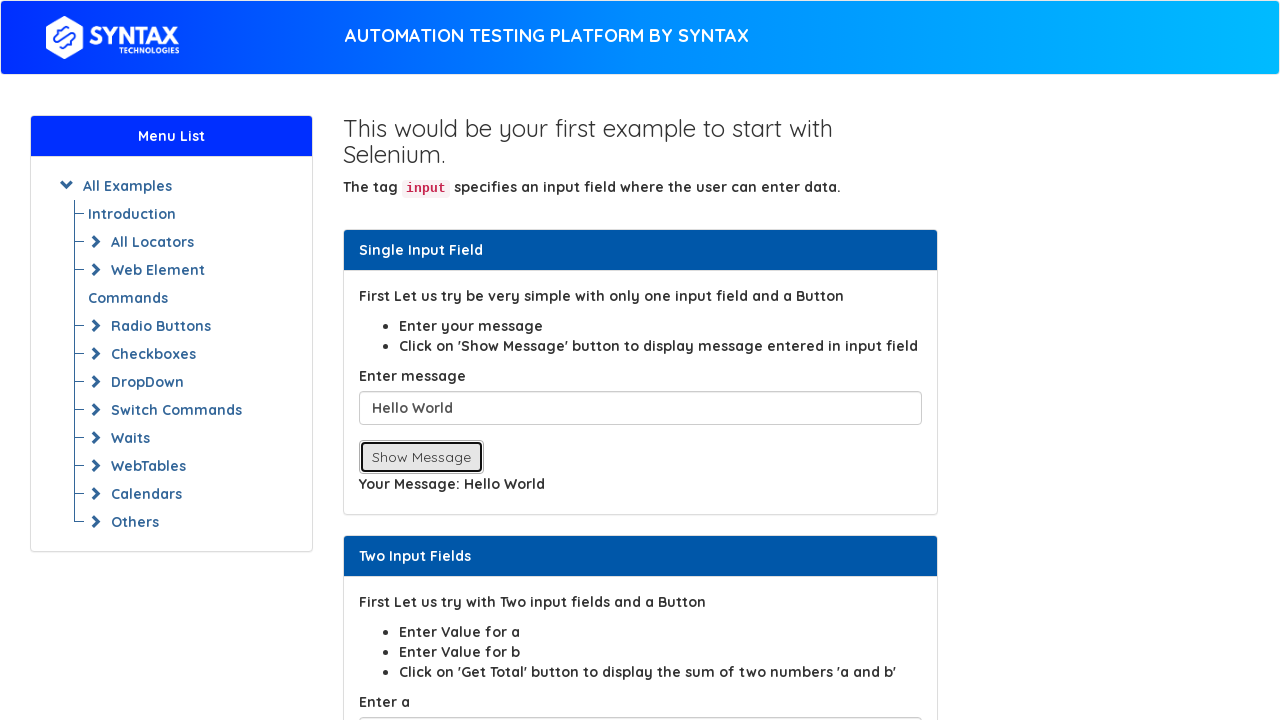